Tests JavaScript alert/confirm box handling by clicking a button to generate a confirm box, accepting it, and then dismissing a subsequent alert dialog.

Starting URL: https://artoftesting.com/samplesiteforselenium

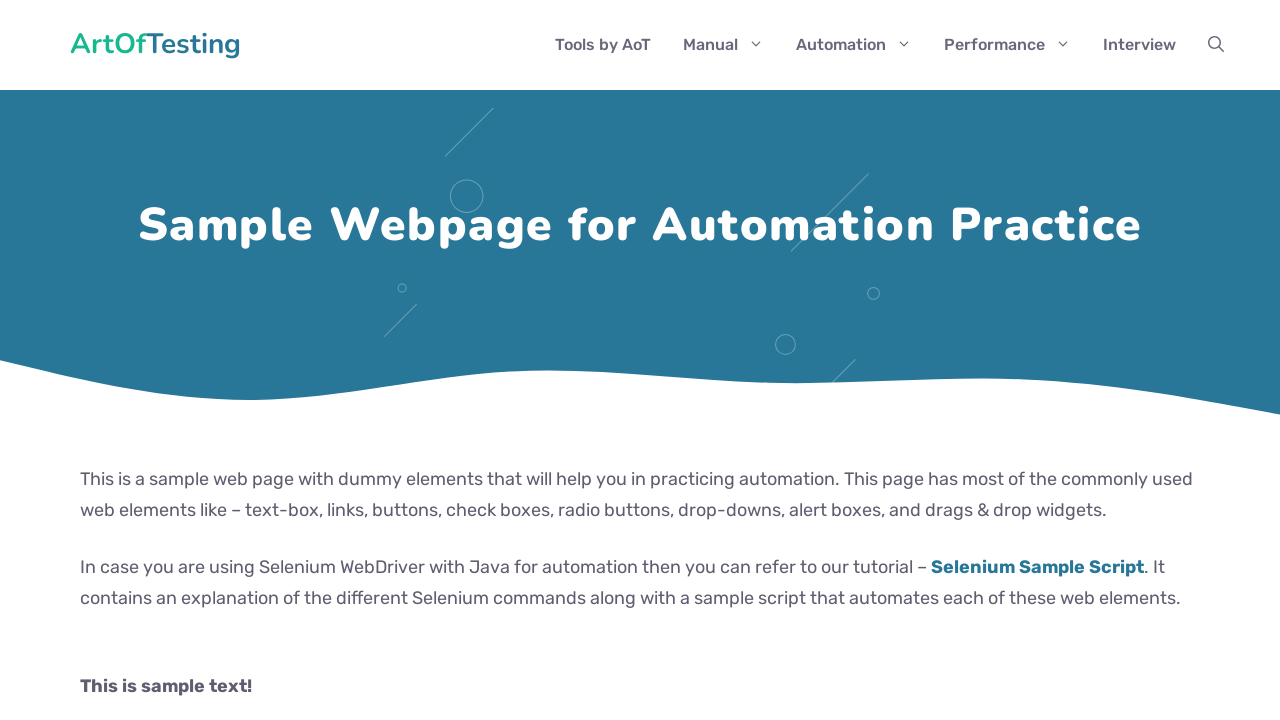

Clicked 'Generate Confirm Box' button to create confirm dialog at (192, 360) on xpath=//button[normalize-space()='Generate Confirm Box']
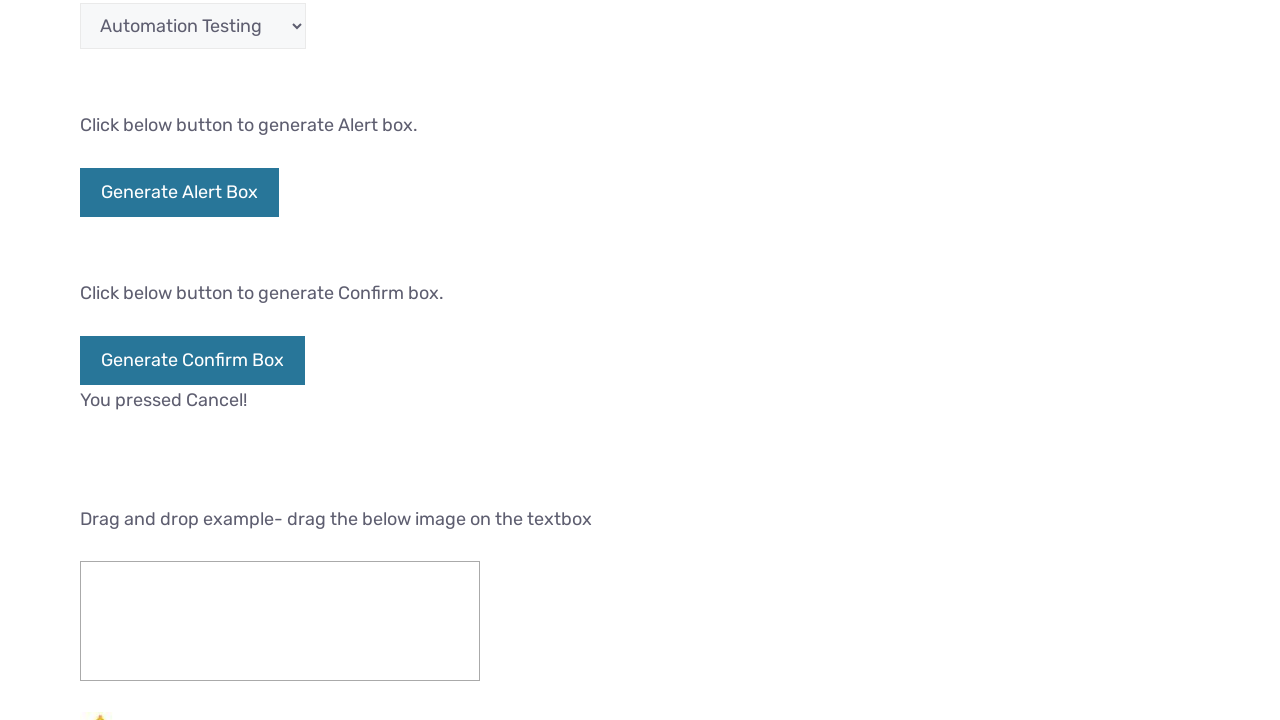

Set up dialog handler to accept confirm box
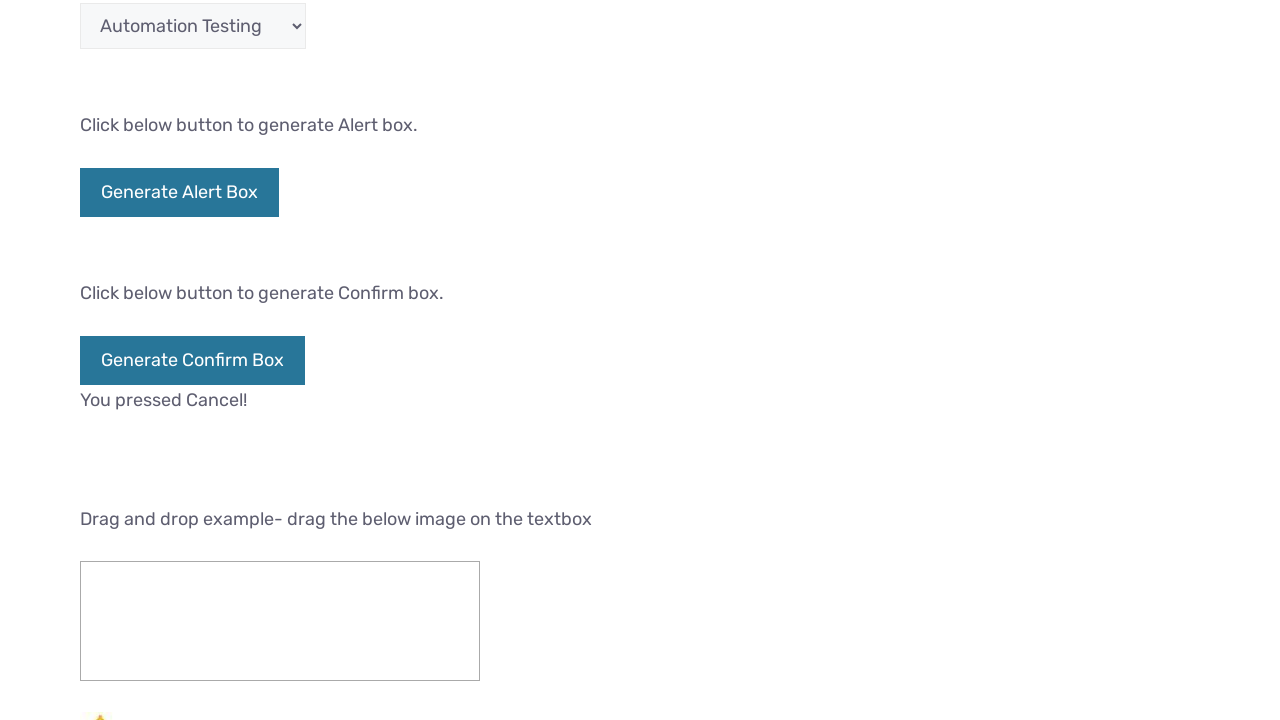

Clicked 'Generate Confirm Box' button again to trigger confirm dialog at (192, 360) on xpath=//button[normalize-space()='Generate Confirm Box']
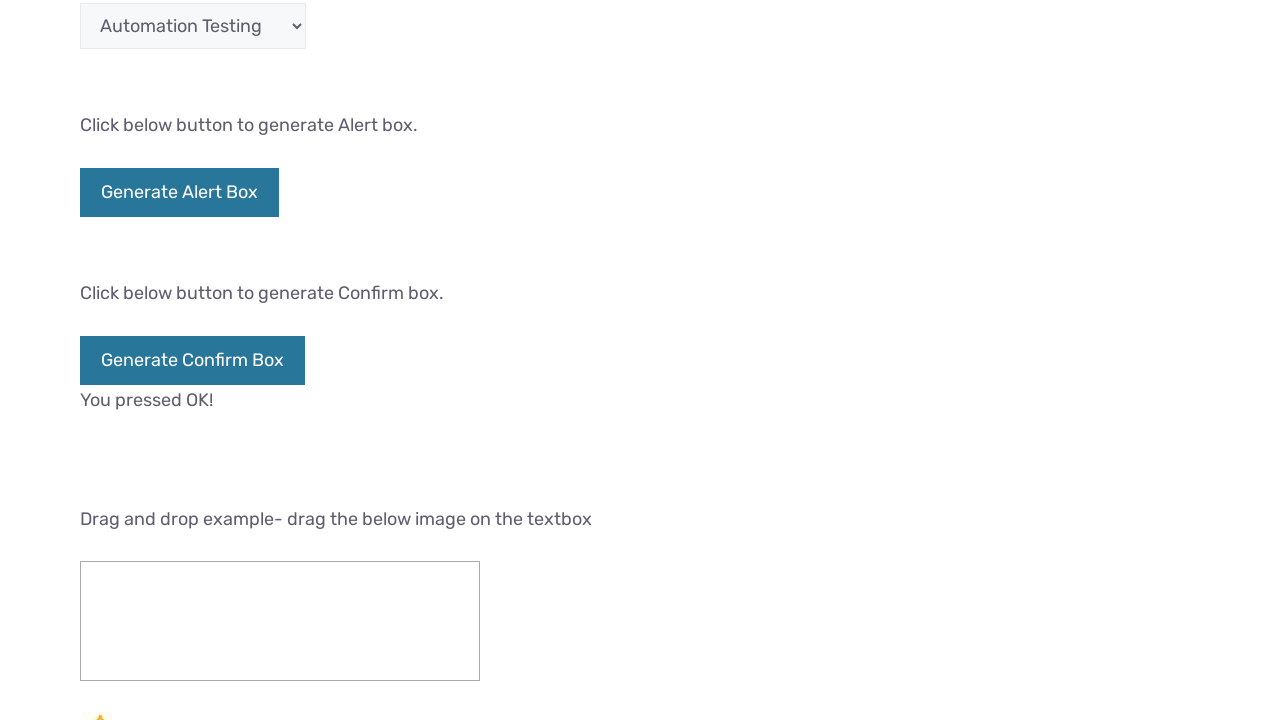

Set up dialog handler to dismiss alert box
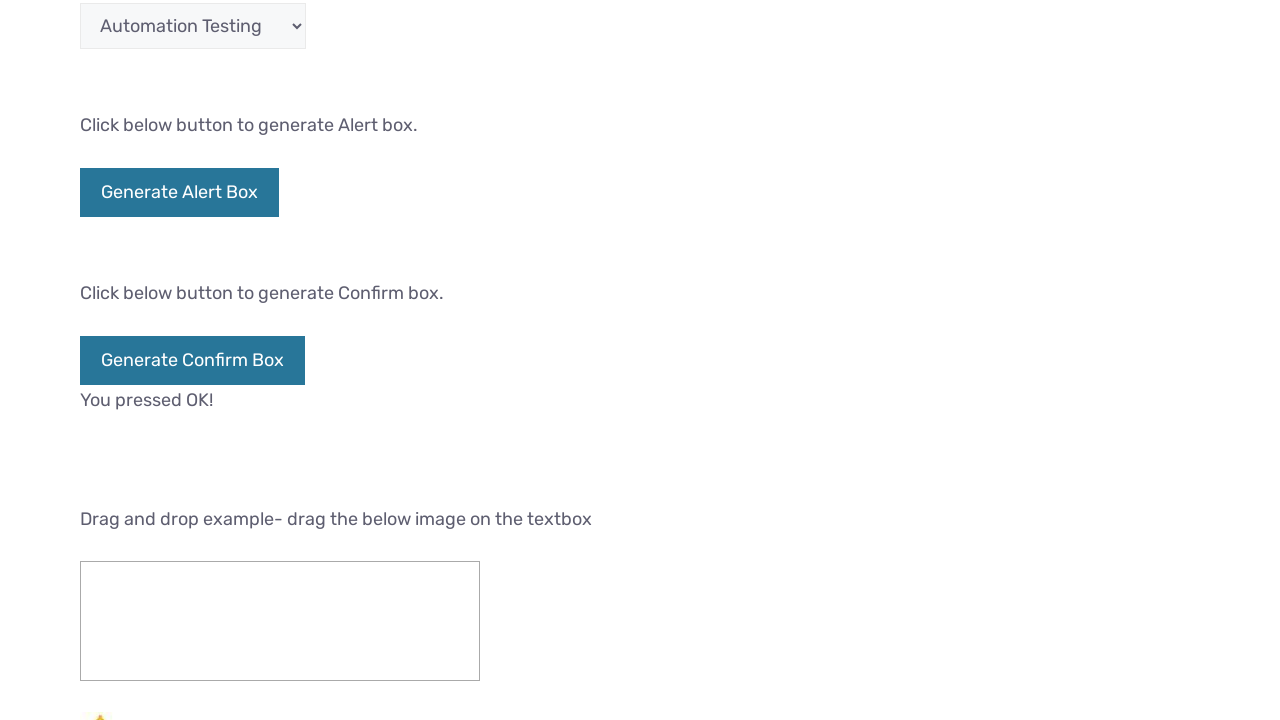

Clicked 'Generate Confirm Box' button to trigger alert for dismiss test at (192, 360) on xpath=//button[normalize-space()='Generate Confirm Box']
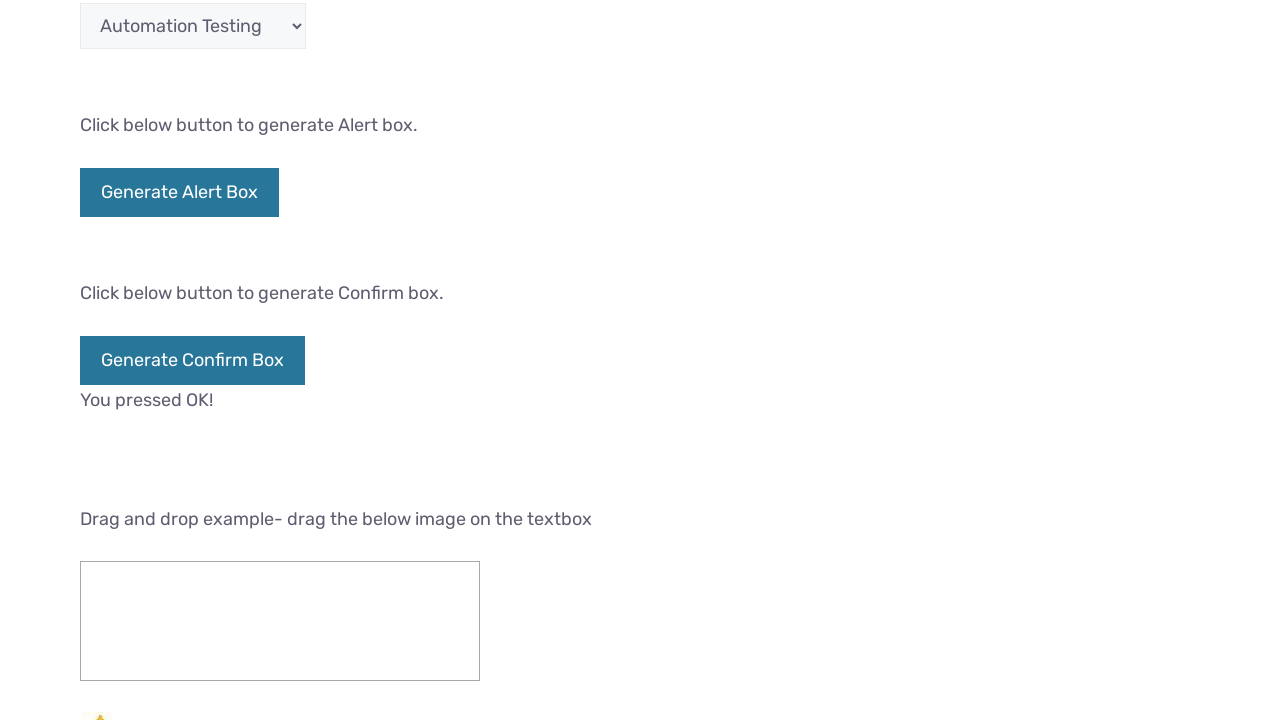

Waited 1000ms for dialog interaction to complete
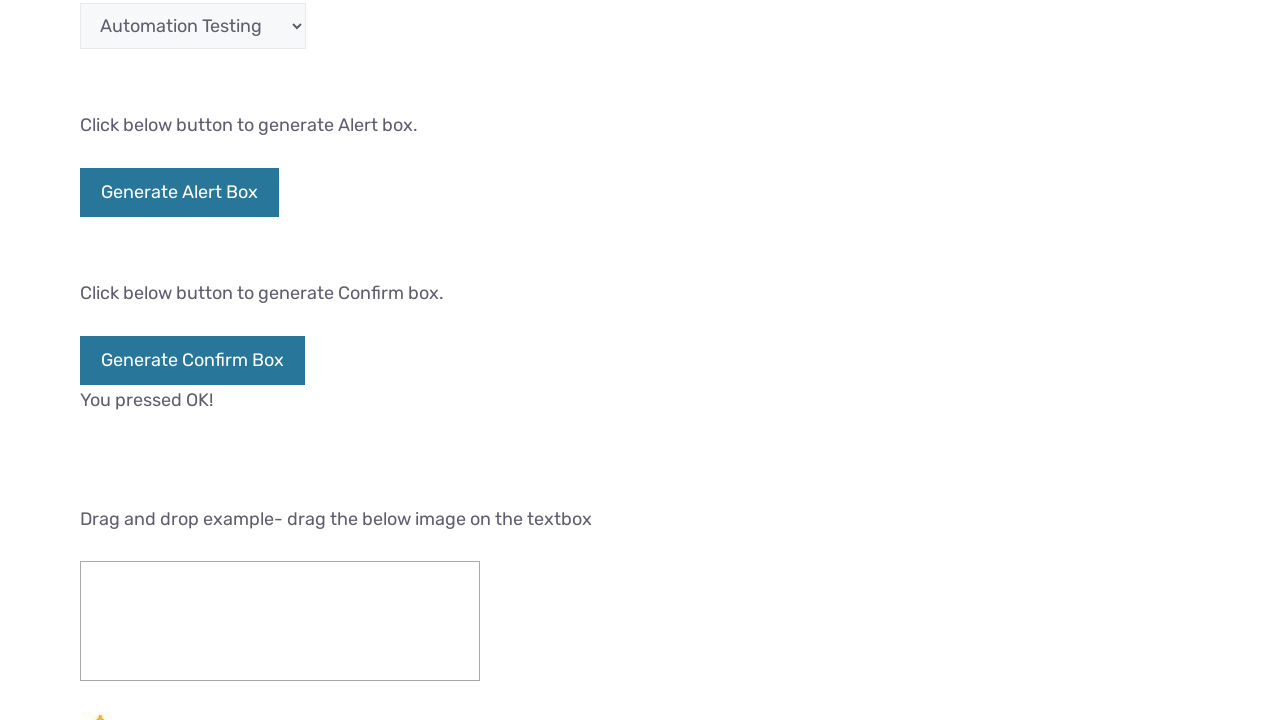

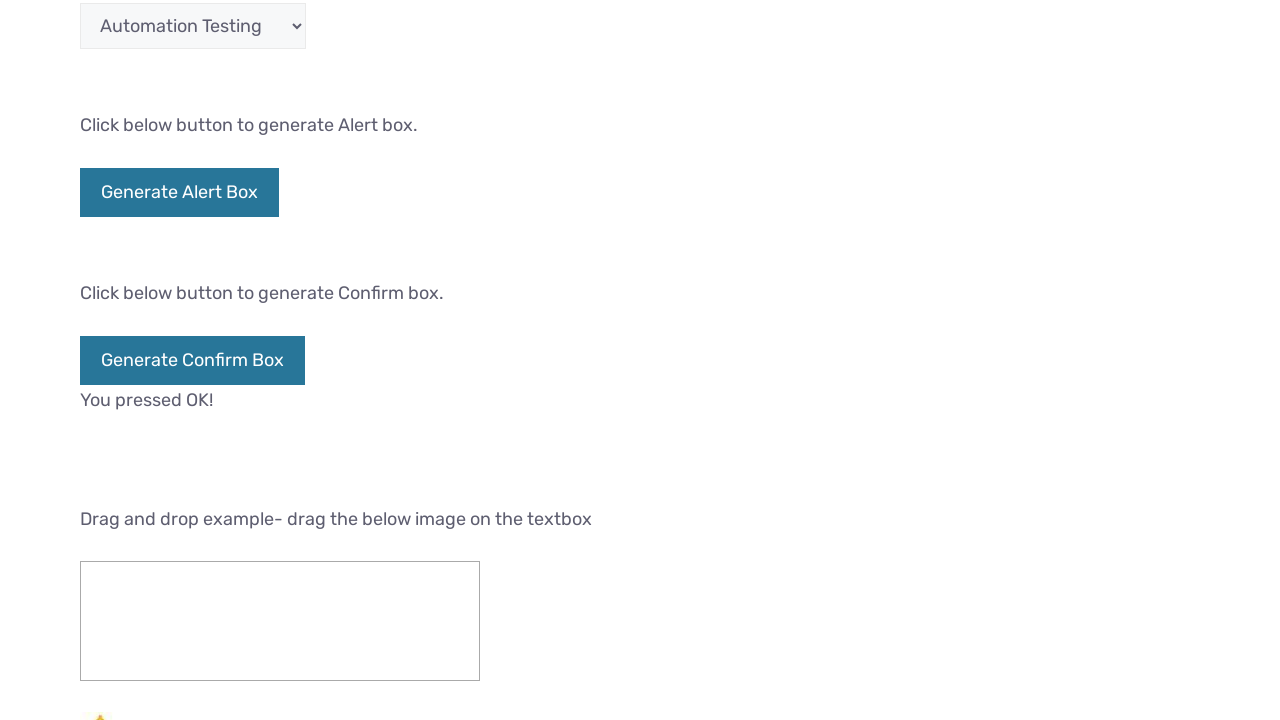